Tests the Swagger Petstore API documentation UI by expanding the "Find Pets by Status" endpoint, selecting "available" status, executing the API call, and verifying the response is an array.

Starting URL: https://petstore.swagger.io/#/

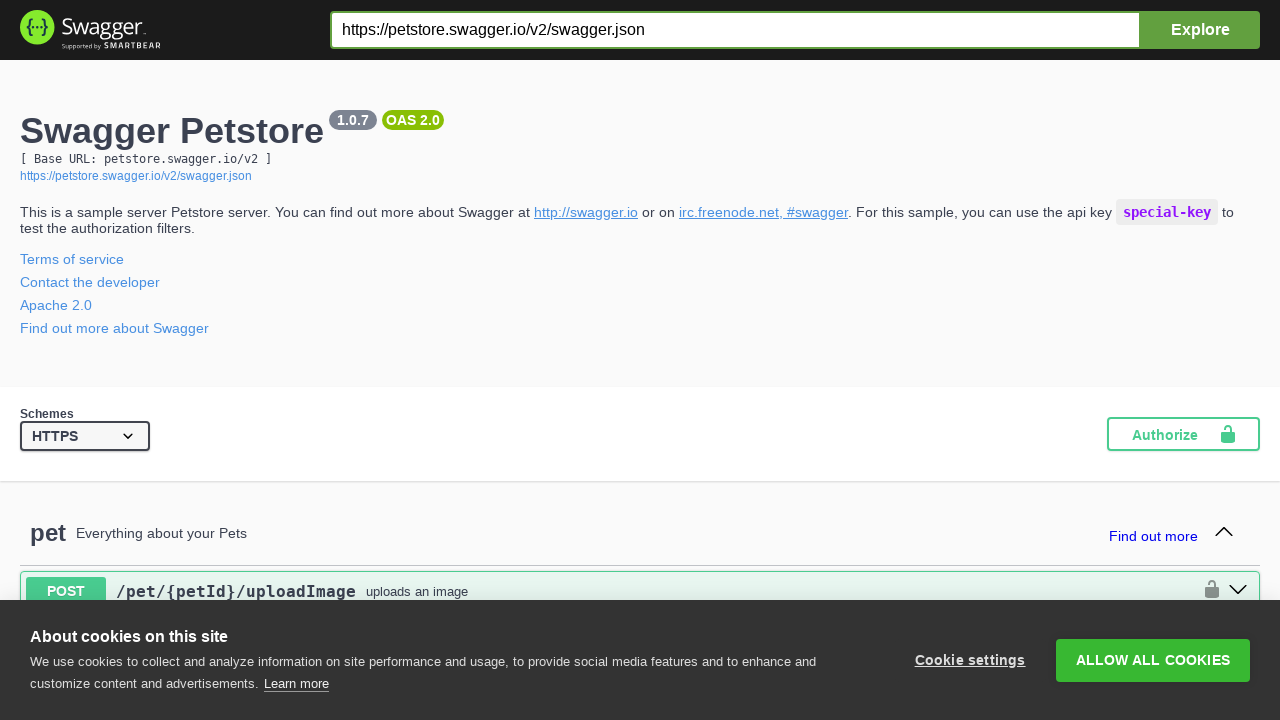

Pet section opened and visible
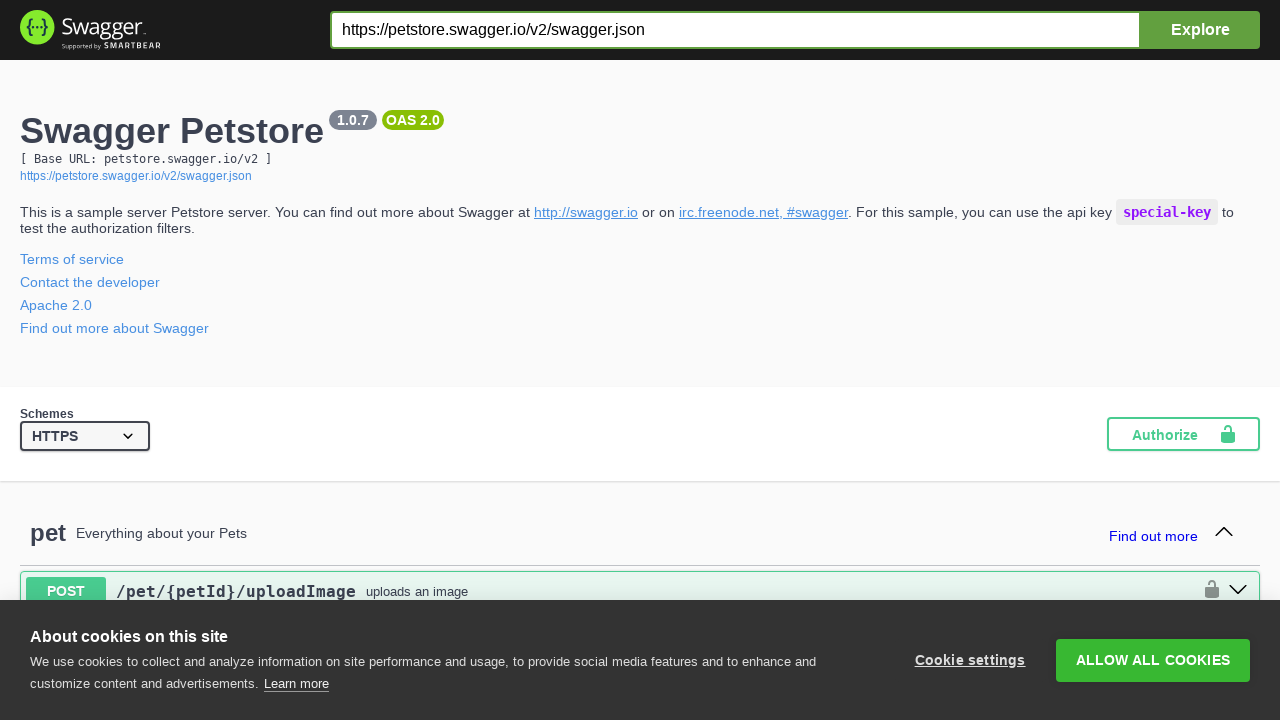

Clicked on 'Find Pets by Status' GET endpoint at (66, 360) on .opblock-summary-method >> nth=3
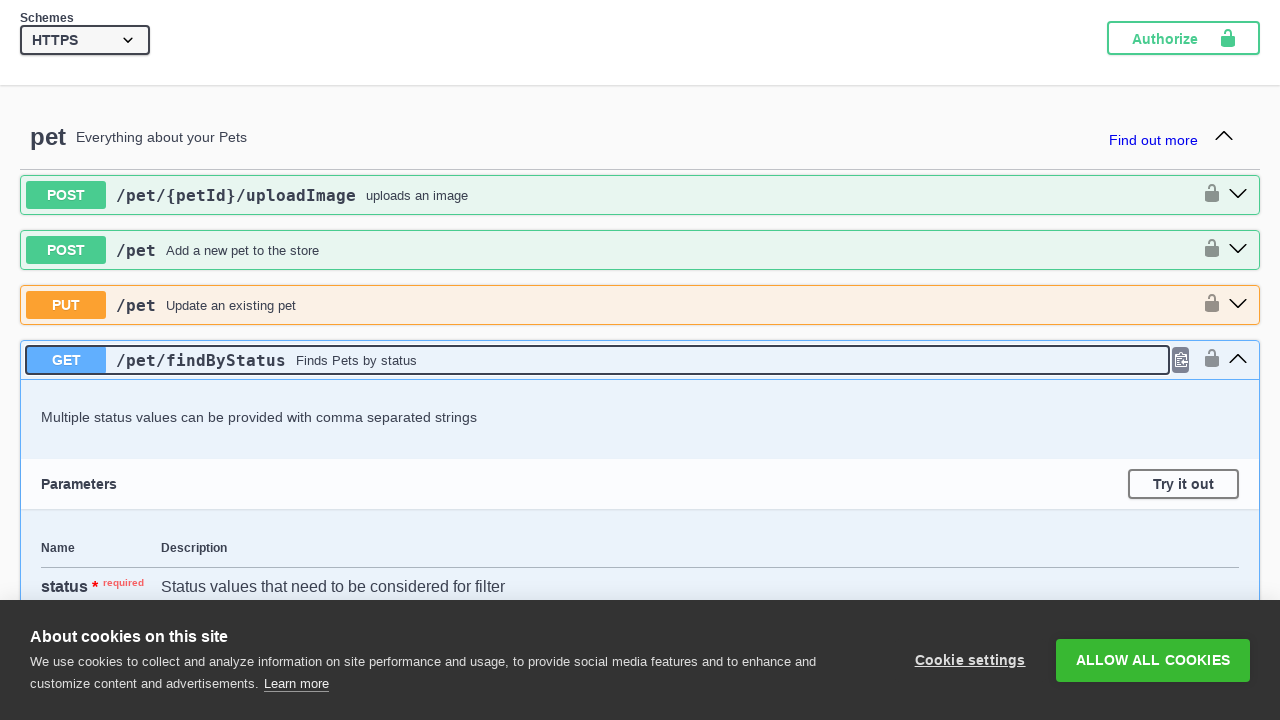

Clicked 'Try it out' button to enter test mode at (1184, 484) on internal:role=button[name="Try it out"i]
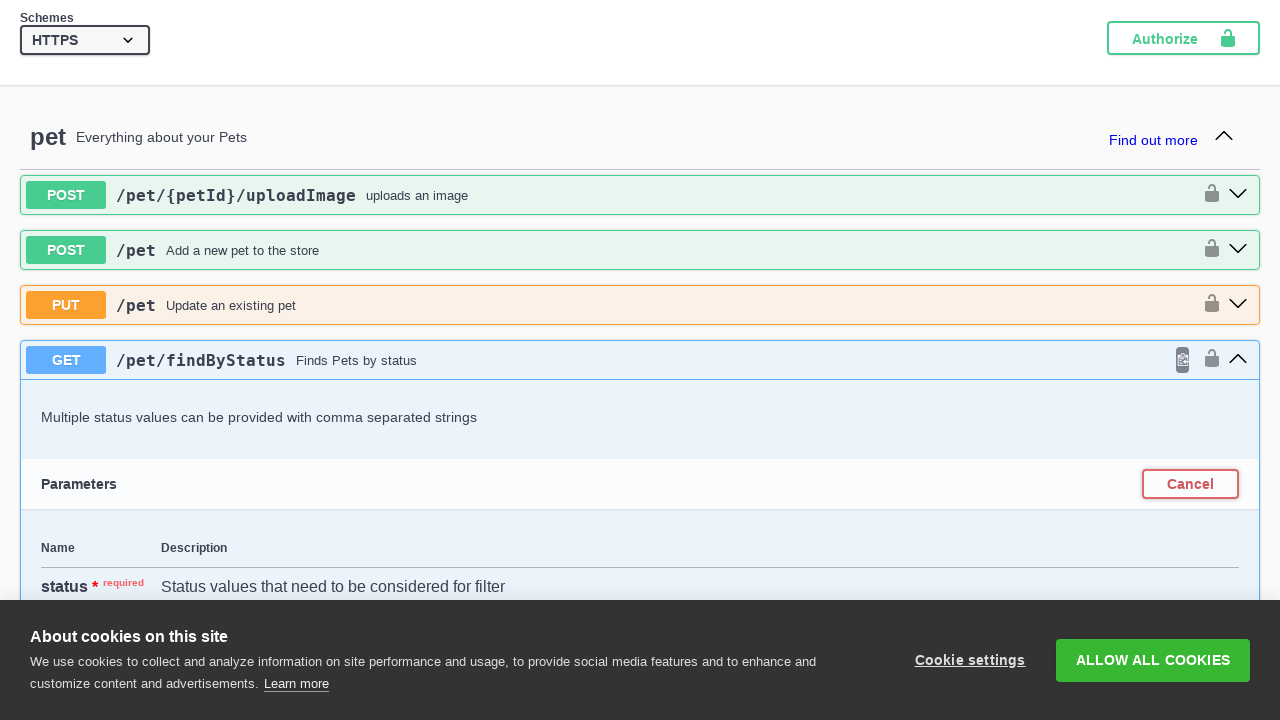

Selected 'available' from status dropdown on internal:role=listbox
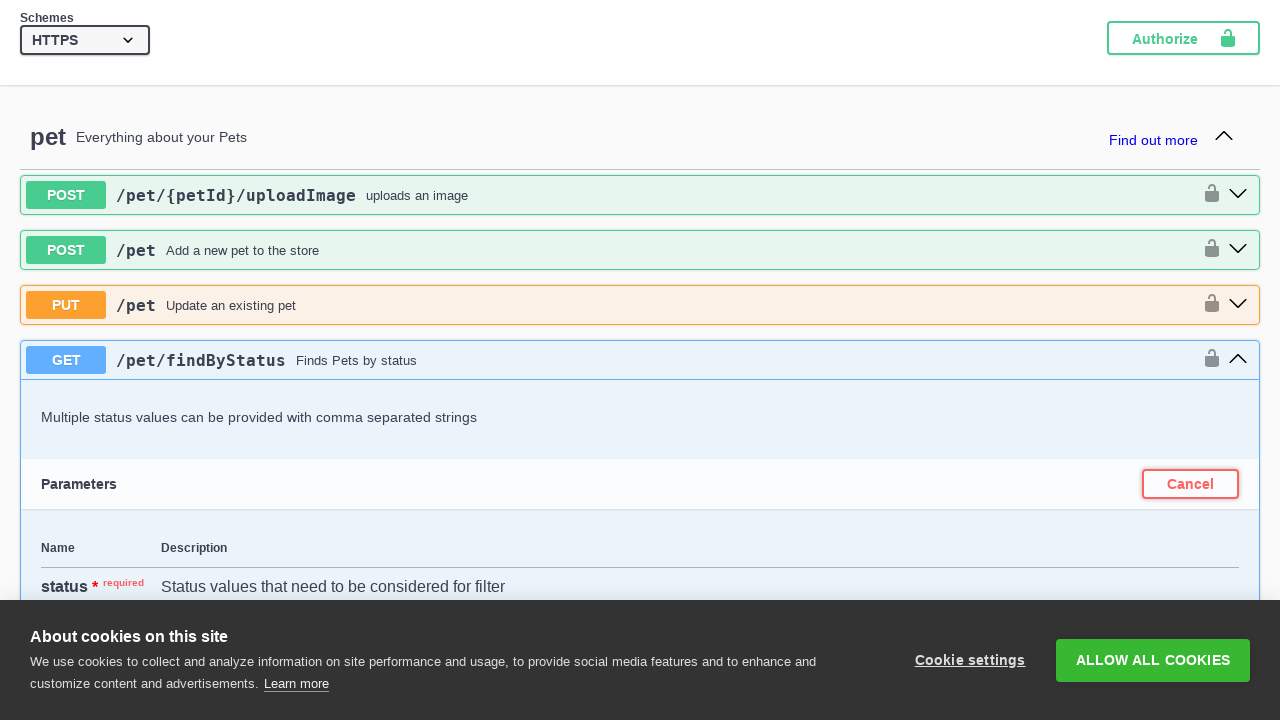

Clicked Execute button to send API request at (640, 360) on internal:role=button[name="Execute"i]
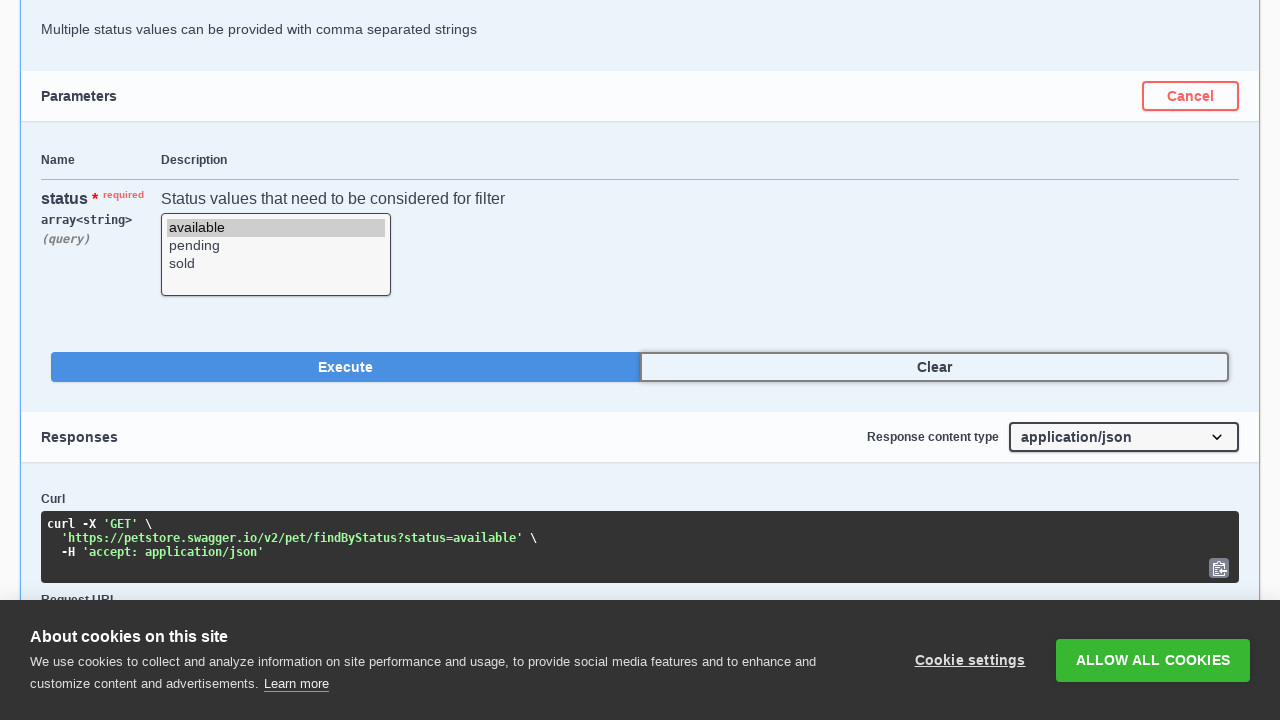

Received API response from /v2/pet/findByStatus?status=available
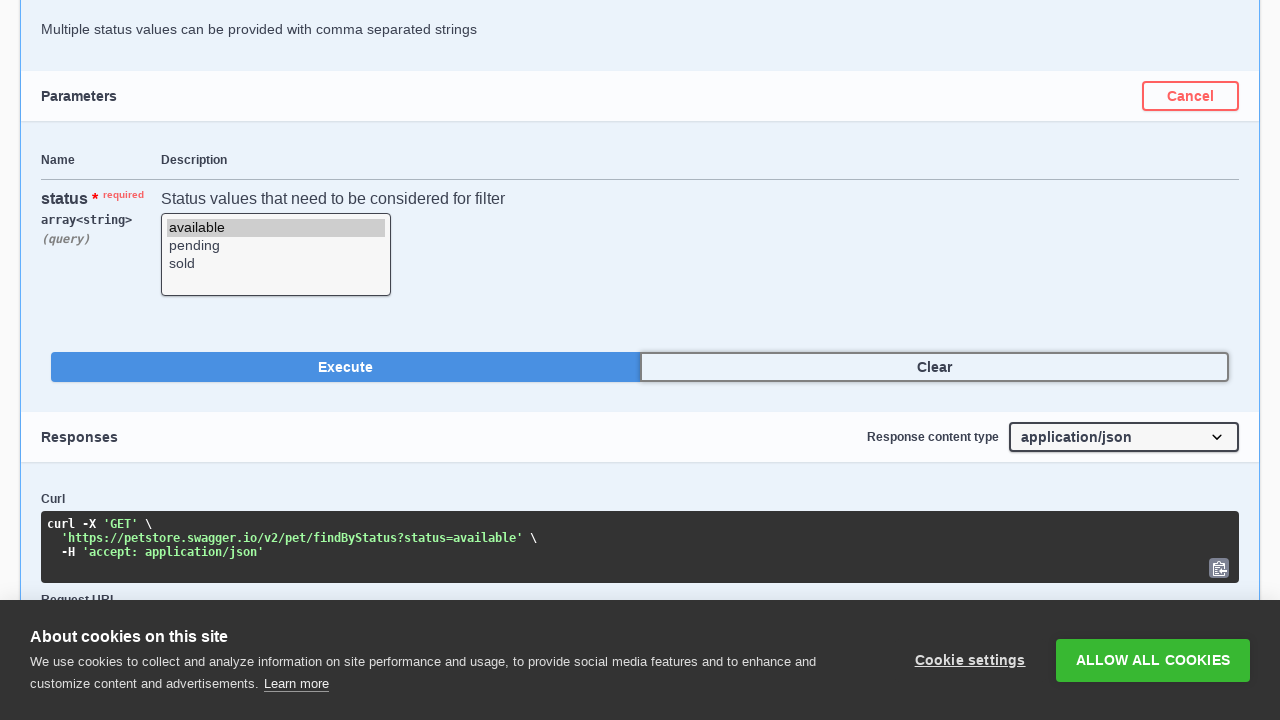

Verified response is an array of pets
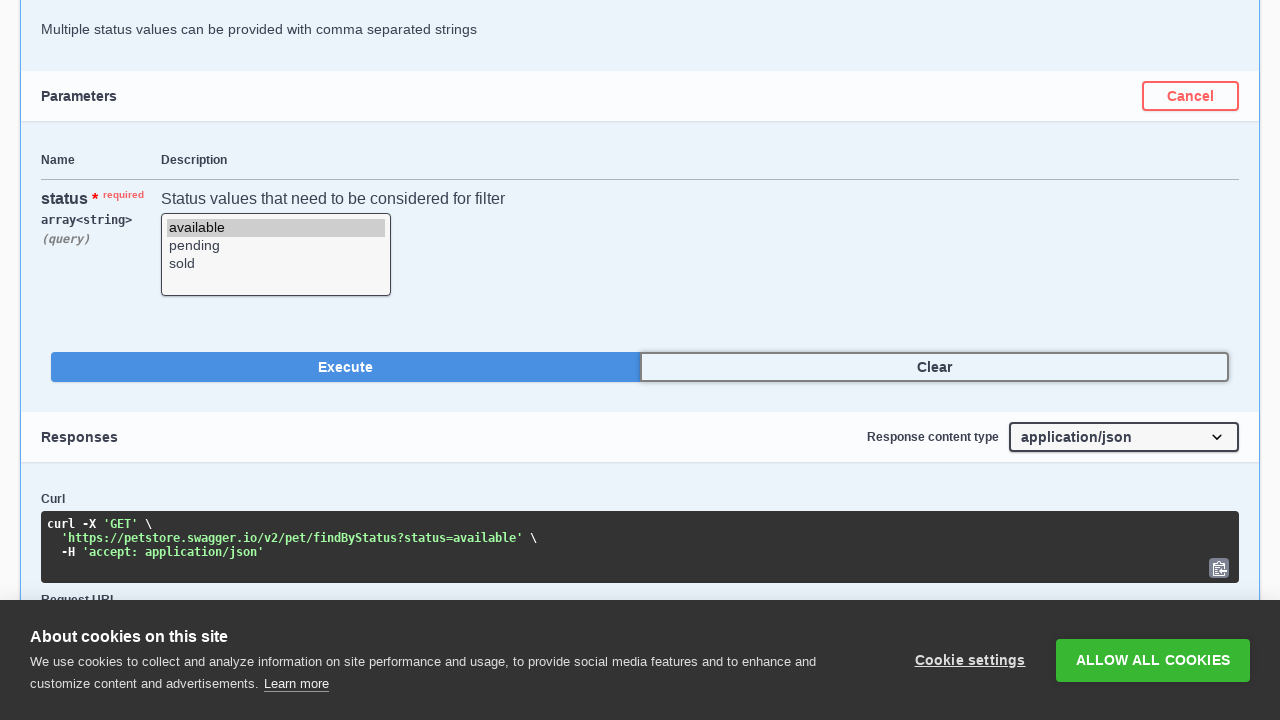

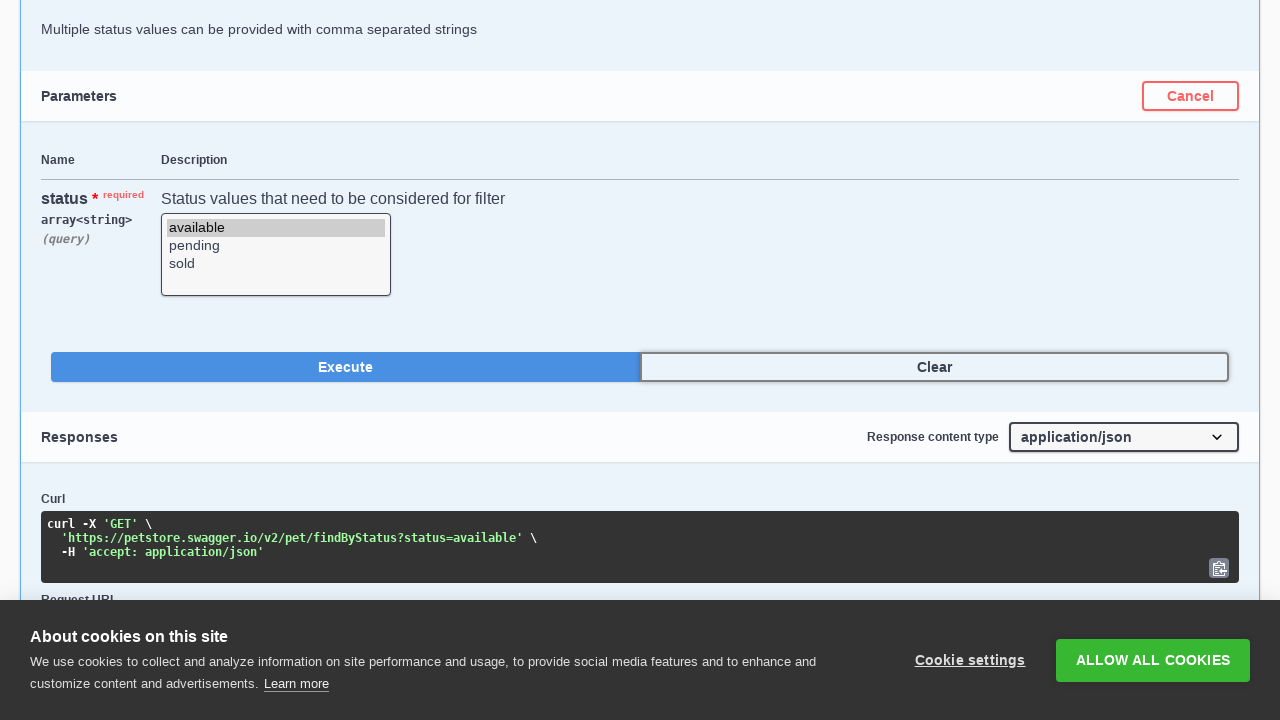